Tests registration form validation with invalid email format to verify proper email validation error messages

Starting URL: https://alada.vn/tai-khoan/dang-ky.html

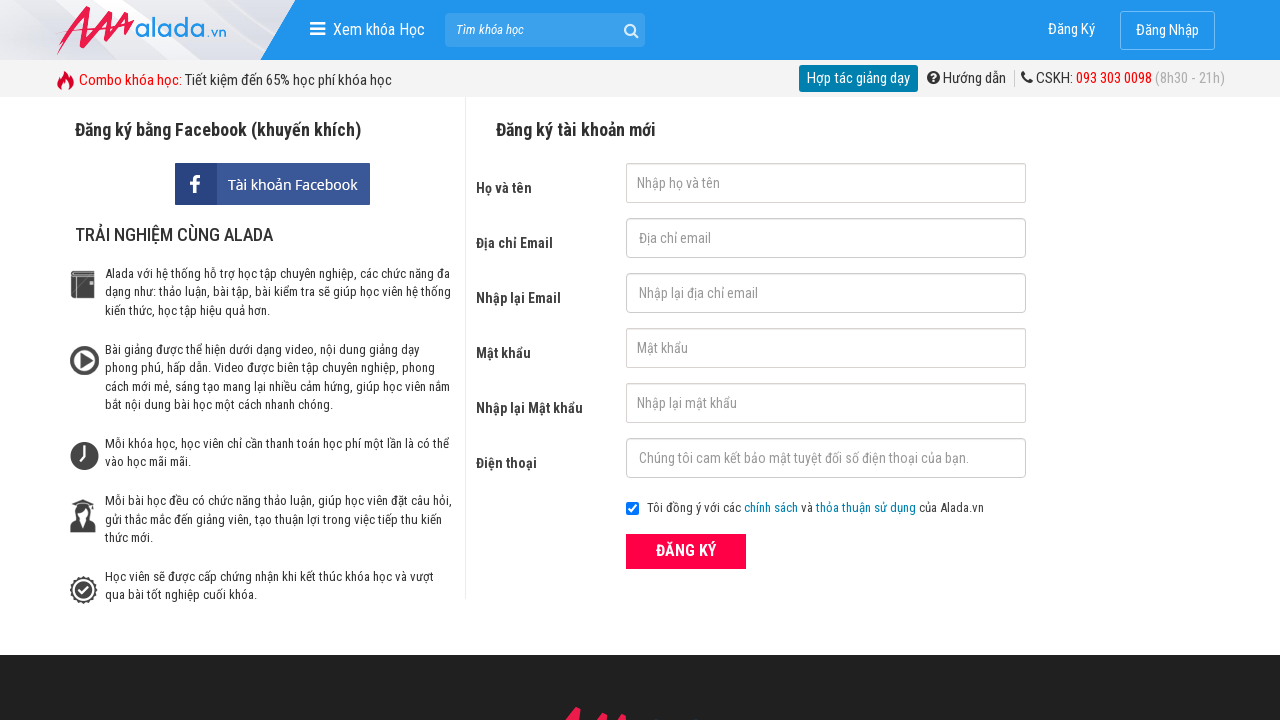

Filled first name field with 'Duong Quynh' on #txtFirstname
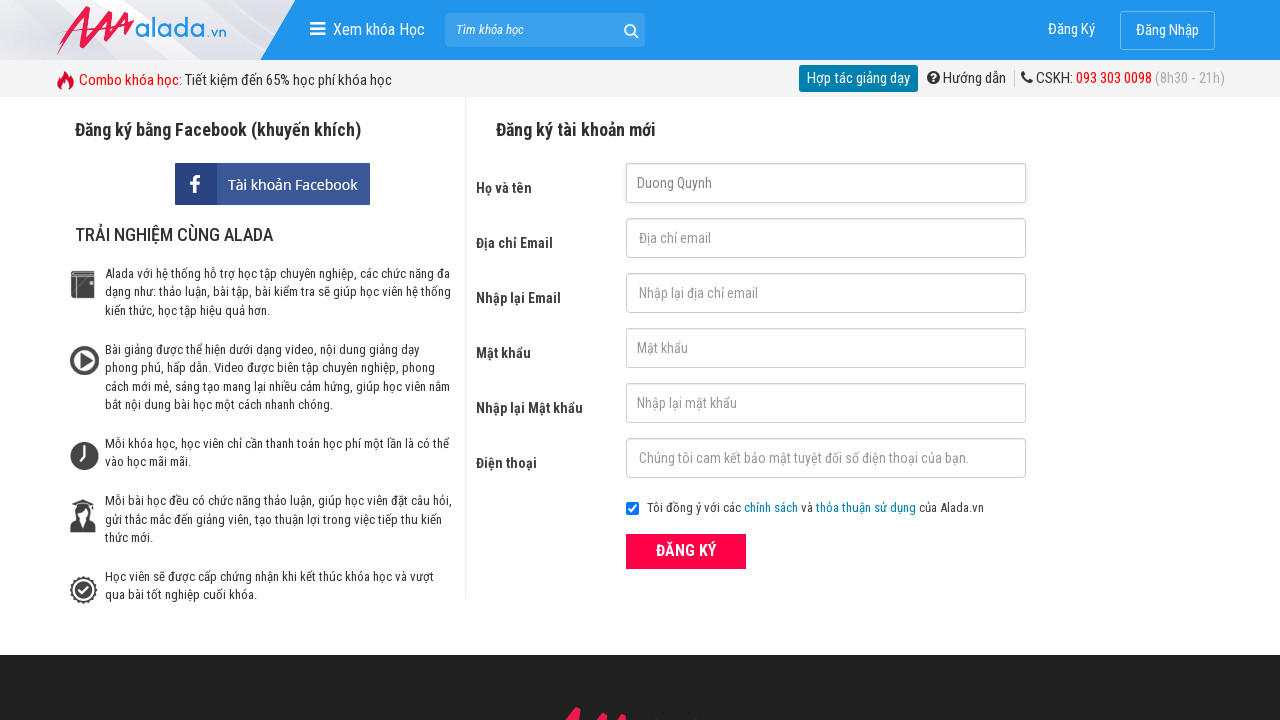

Filled email field with invalid email address '123@123@' on #txtEmail
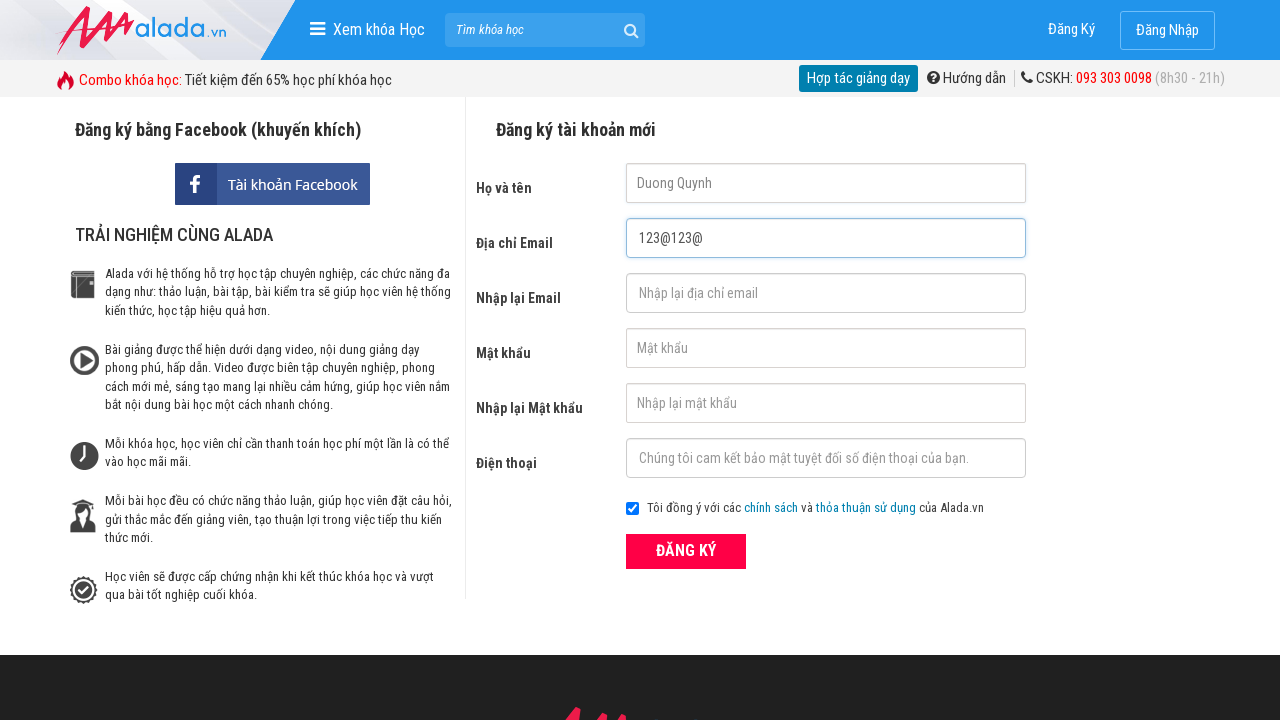

Filled confirm email field with invalid email address '123@123@' on #txtCEmail
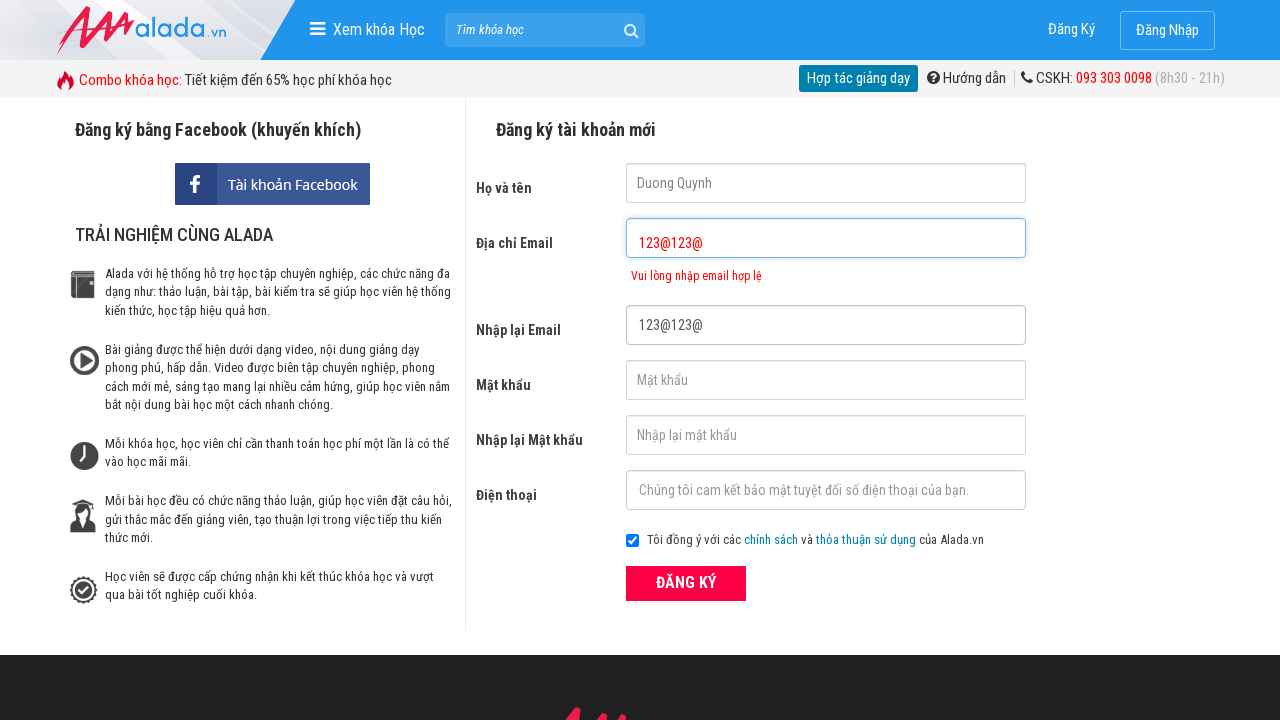

Filled password field with 'Quynhduong123@' on #txtPassword
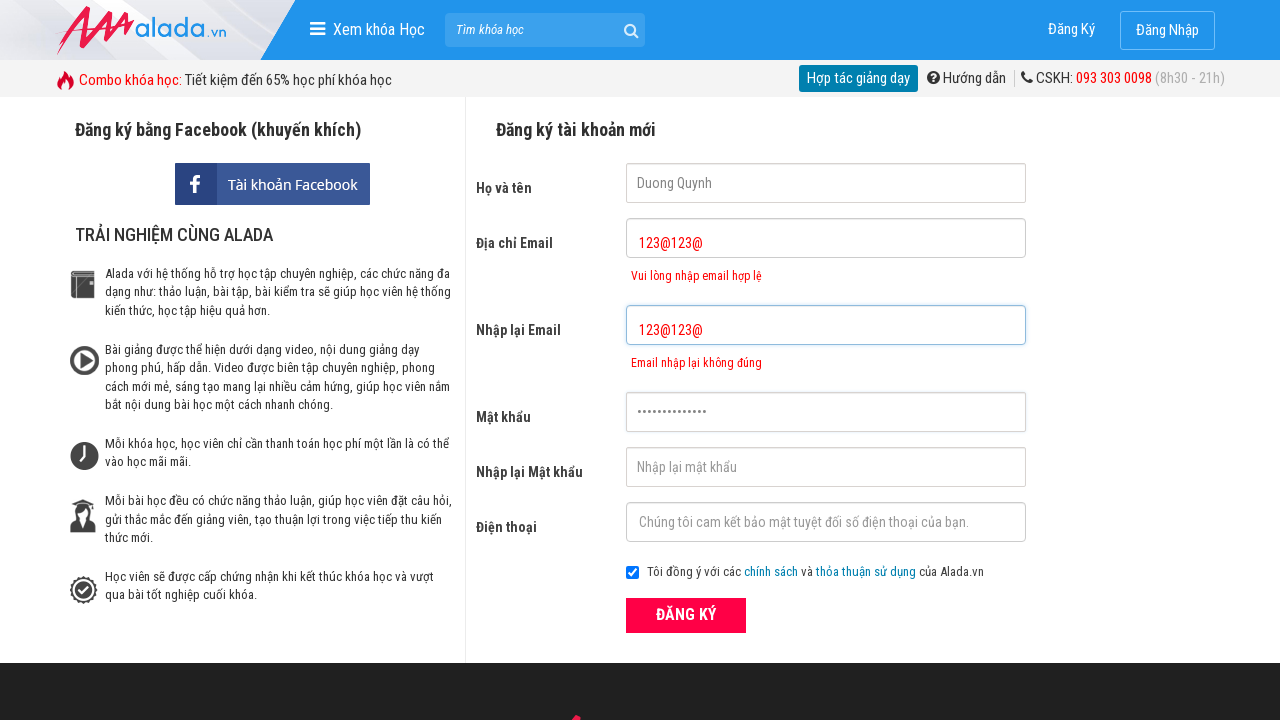

Filled confirm password field with 'Quynhduong123@' on #txtCPassword
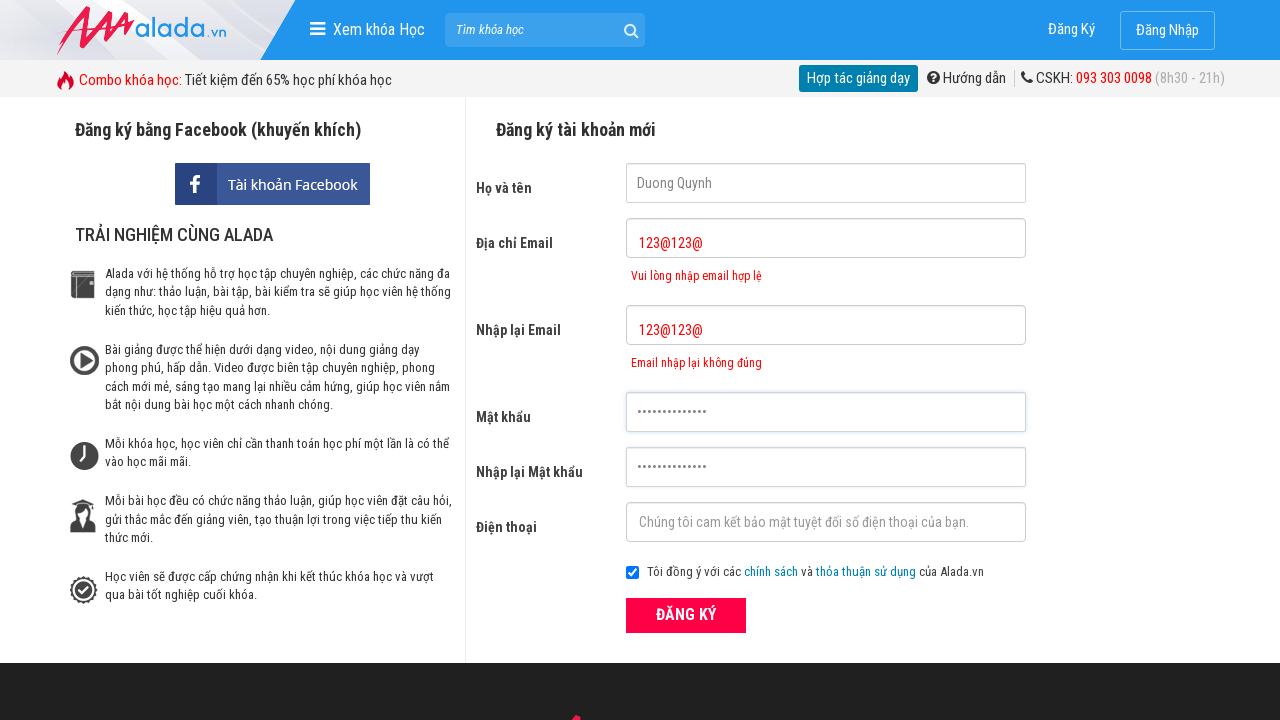

Filled phone number field with '0983567678' on #txtPhone
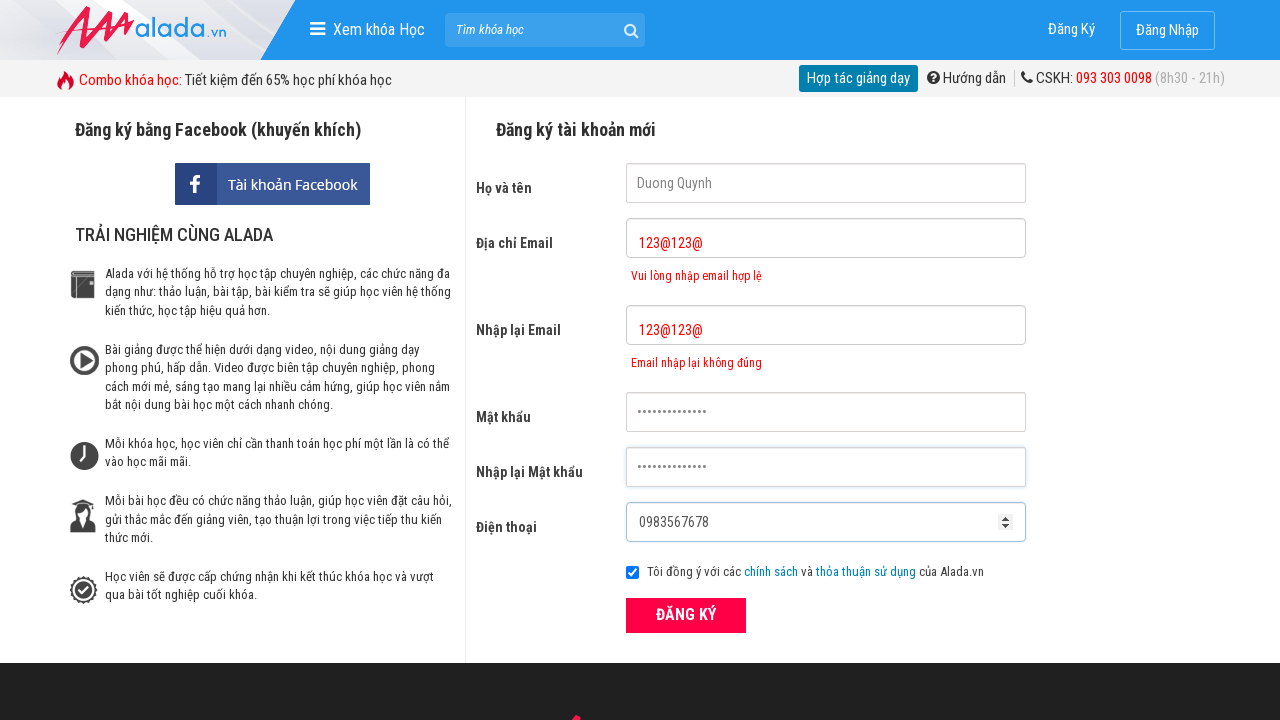

Clicked submit button to submit registration form at (686, 615) on button[type='submit']
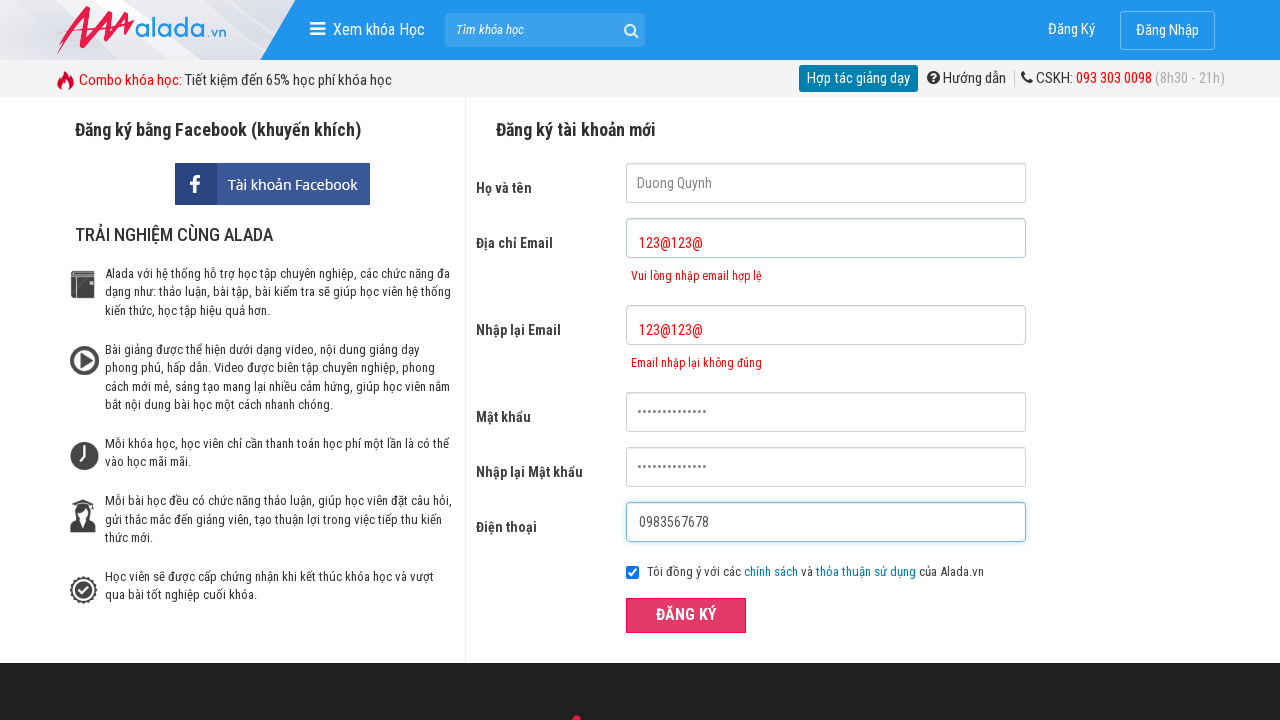

Email validation error message appeared on the page
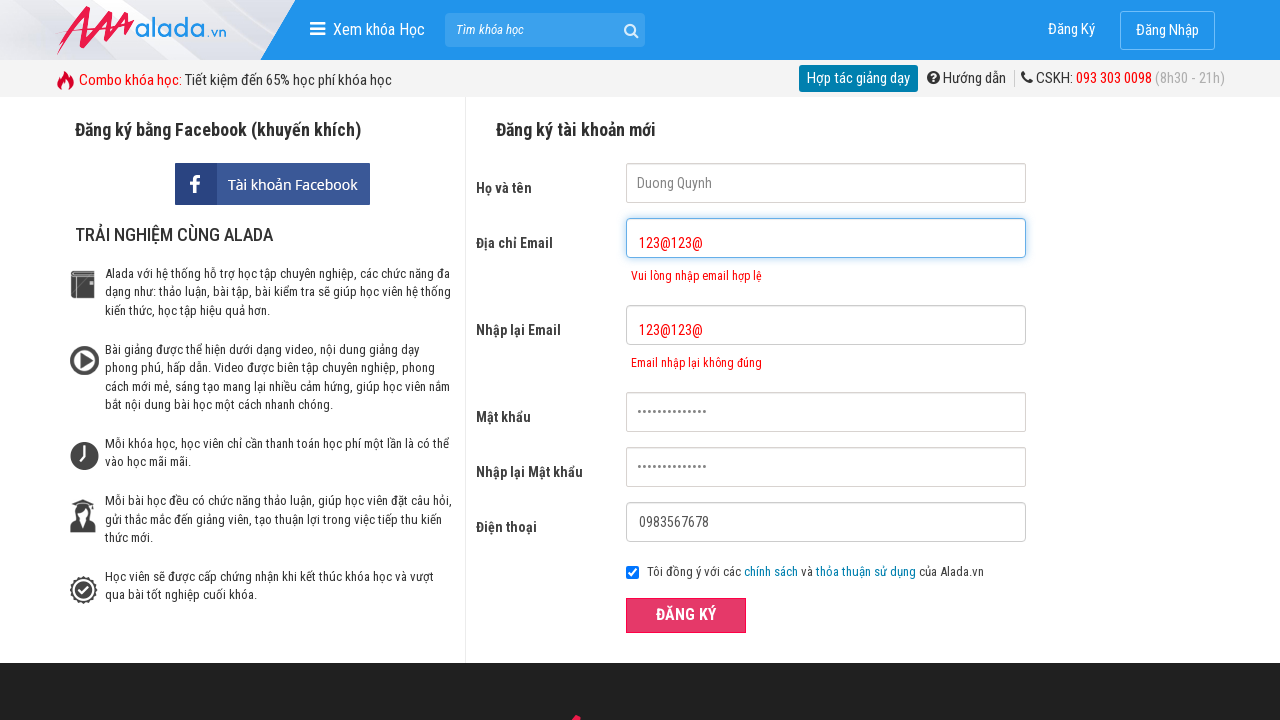

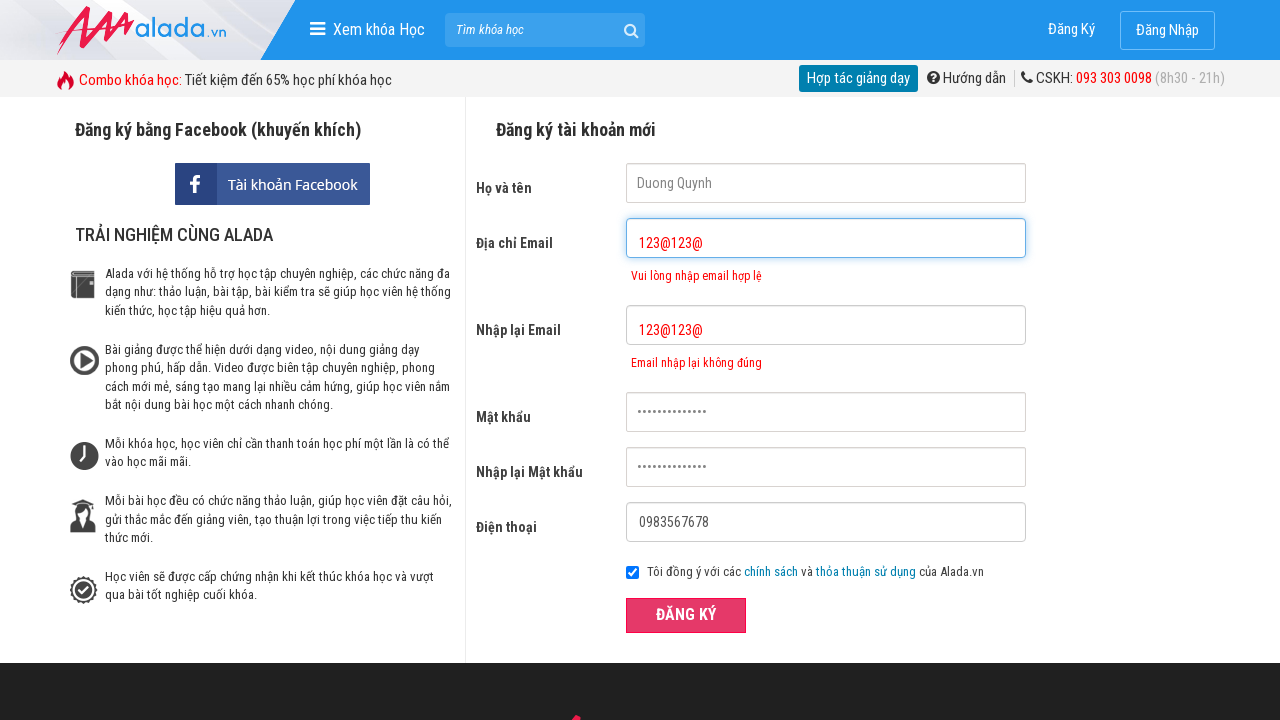